Fills out the contact us form with name, email, subject, and message, then attempts to submit it

Starting URL: https://www.globalsqa.com/contact-us/

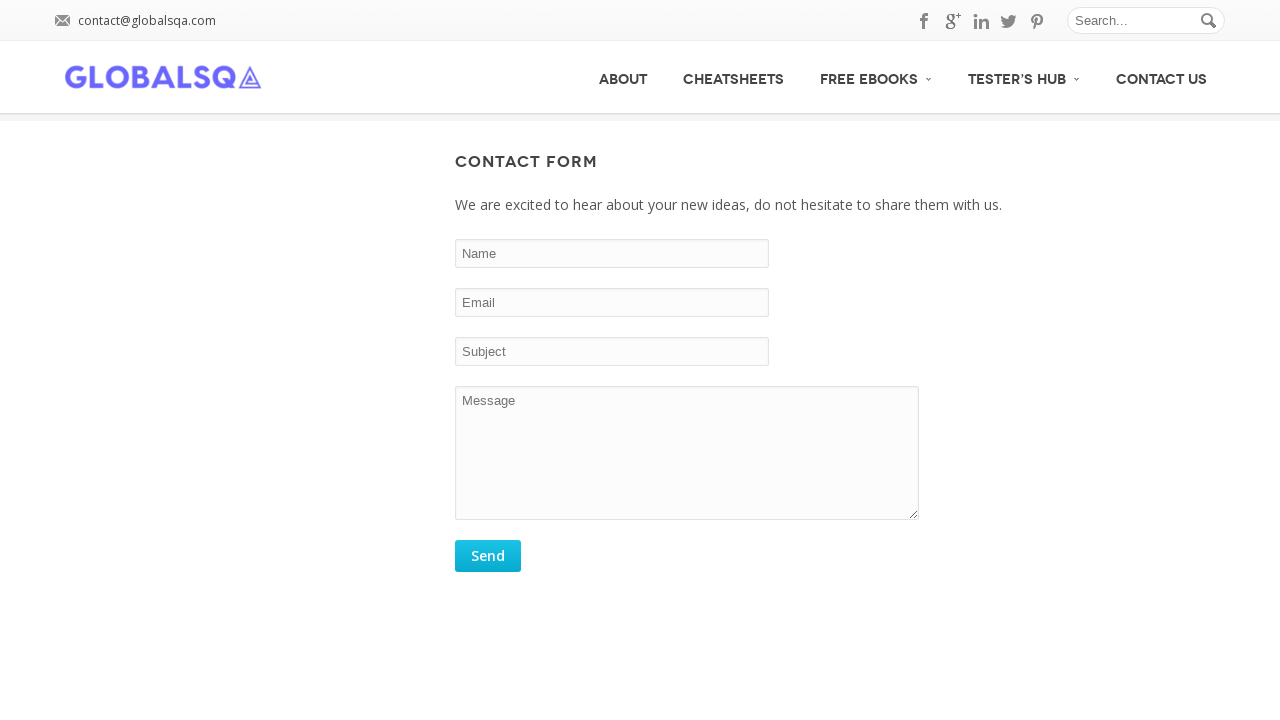

Filled name field with 'John Smith' on //input[@name='comment_name']
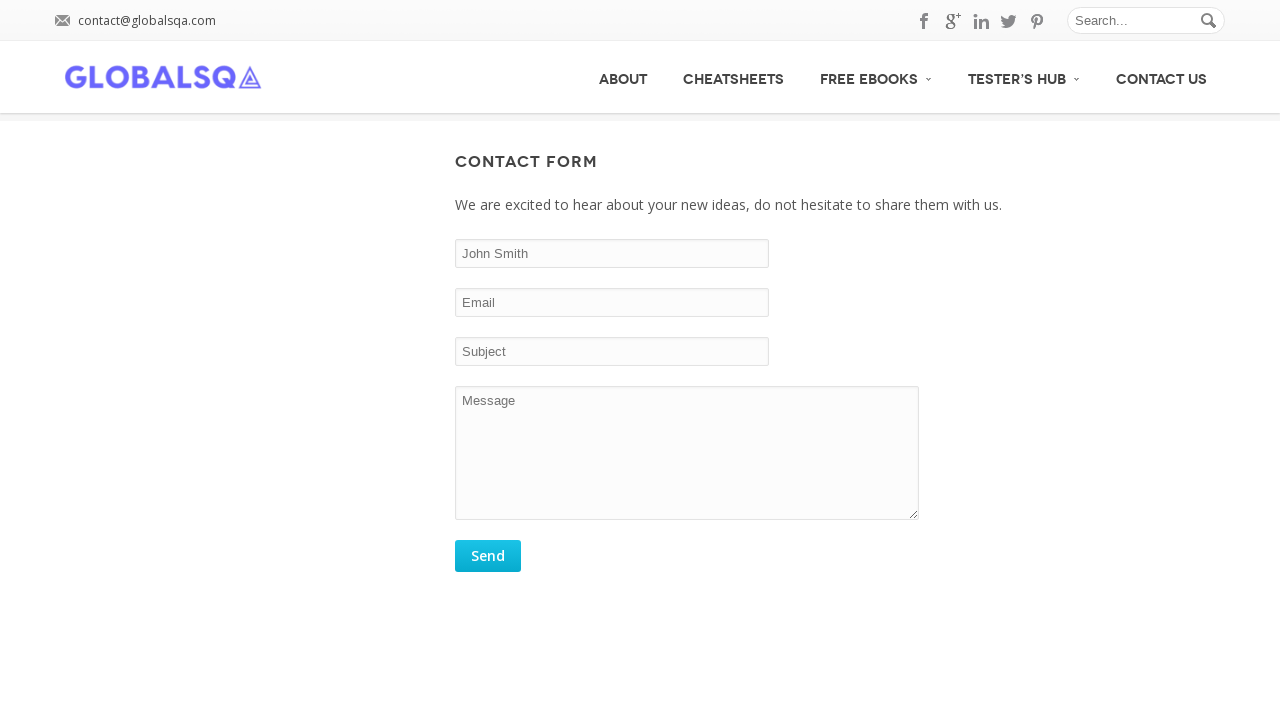

Filled email field with 'john.smith@example.com' on //input[@name='email']
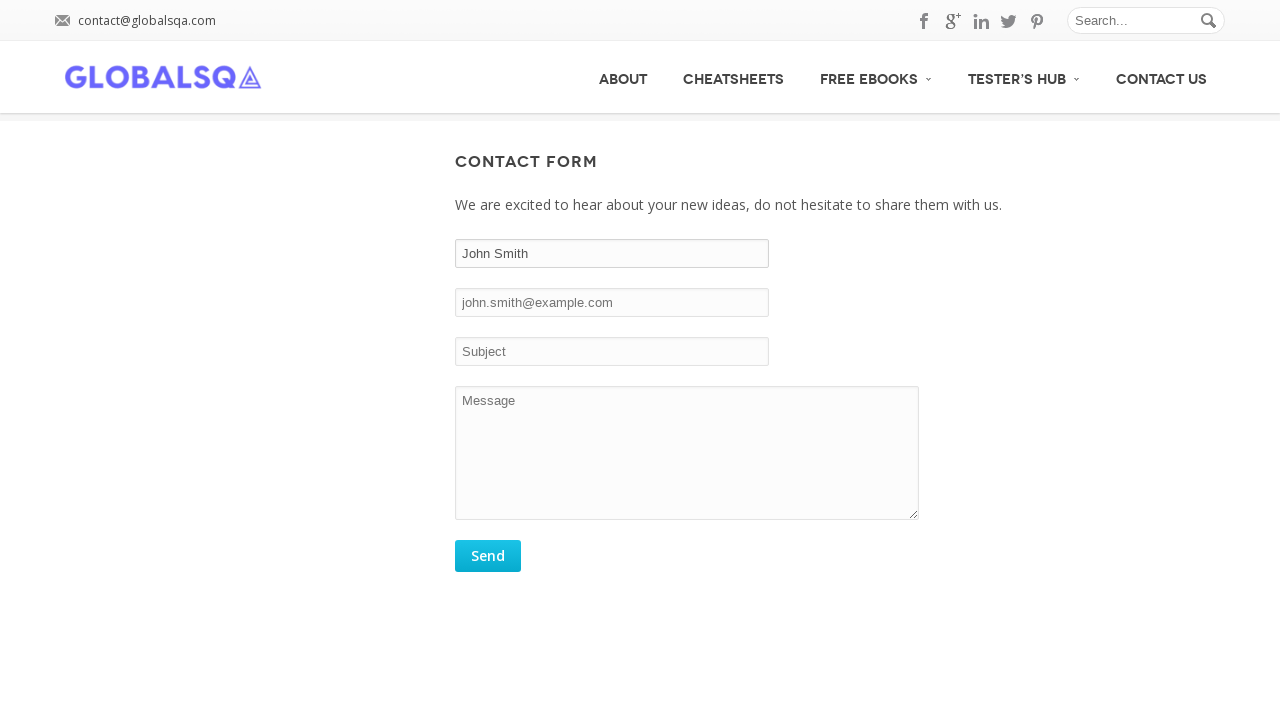

Filled subject field with 'General Inquiry' on //input[@name='subject']
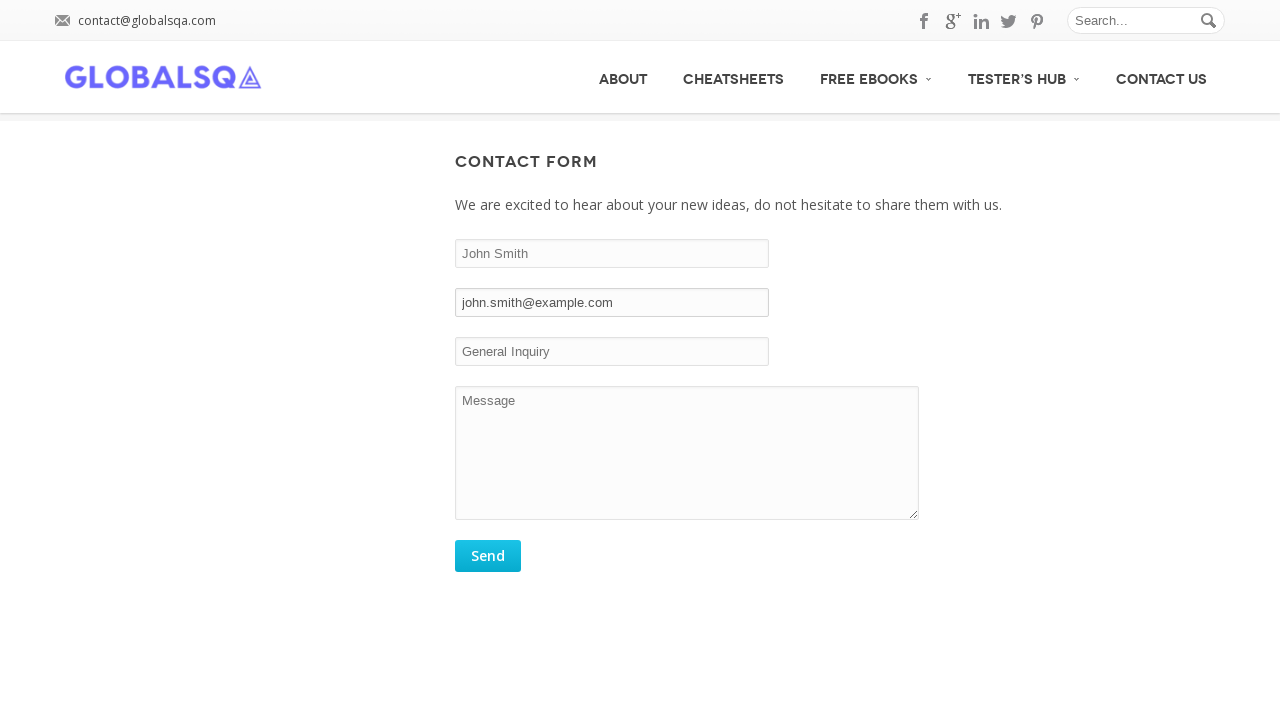

Filled message field with inquiry text on //textarea[@name='comment']
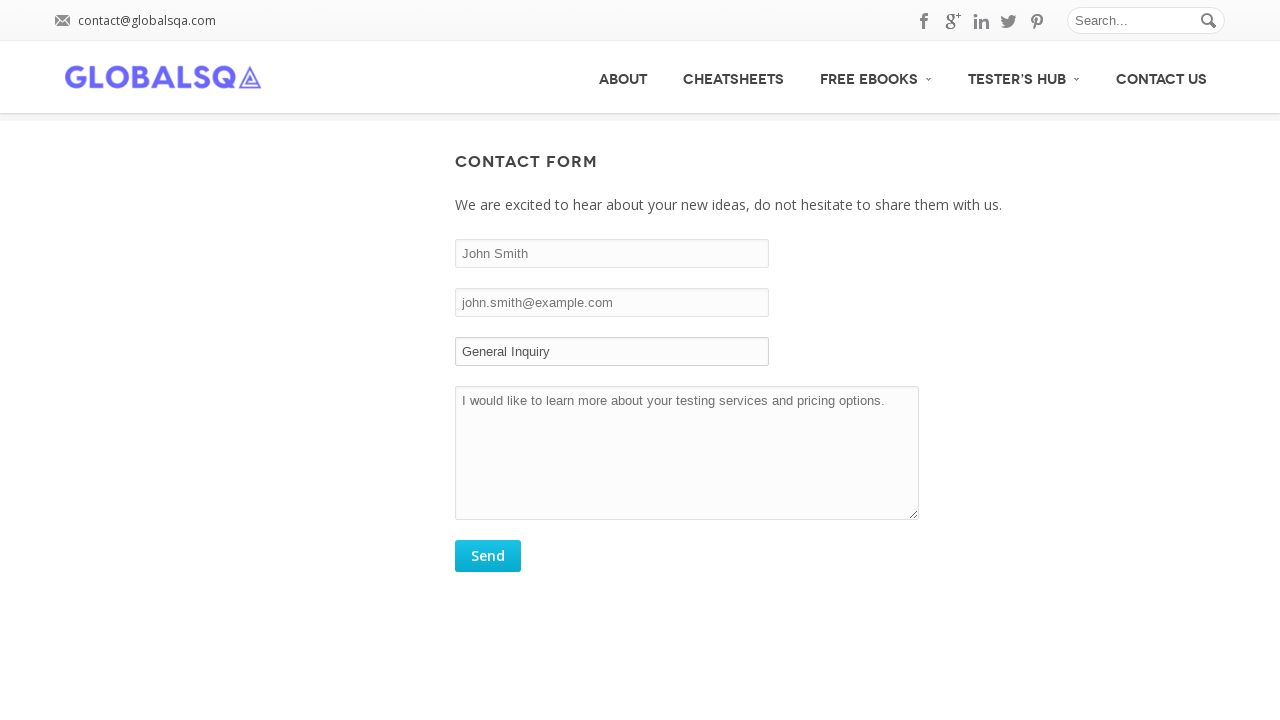

Clicked submit button to send contact form at (488, 556) on xpath=//input[@name='submit']
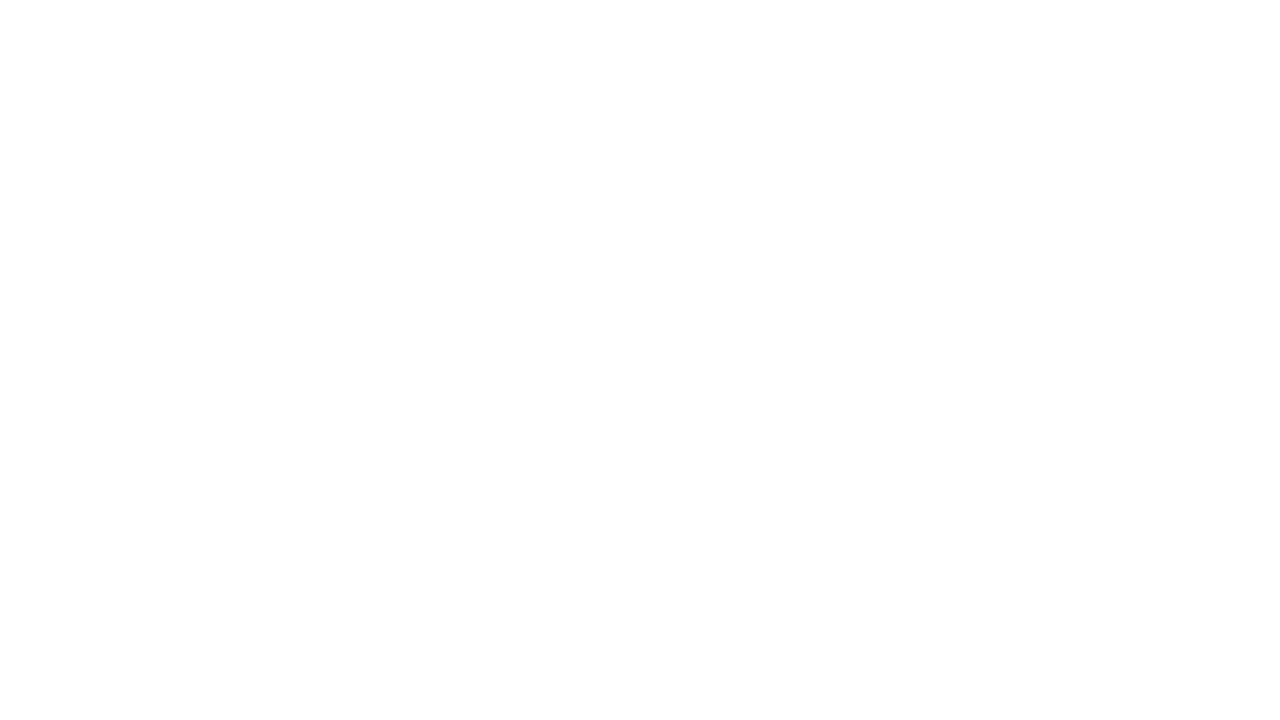

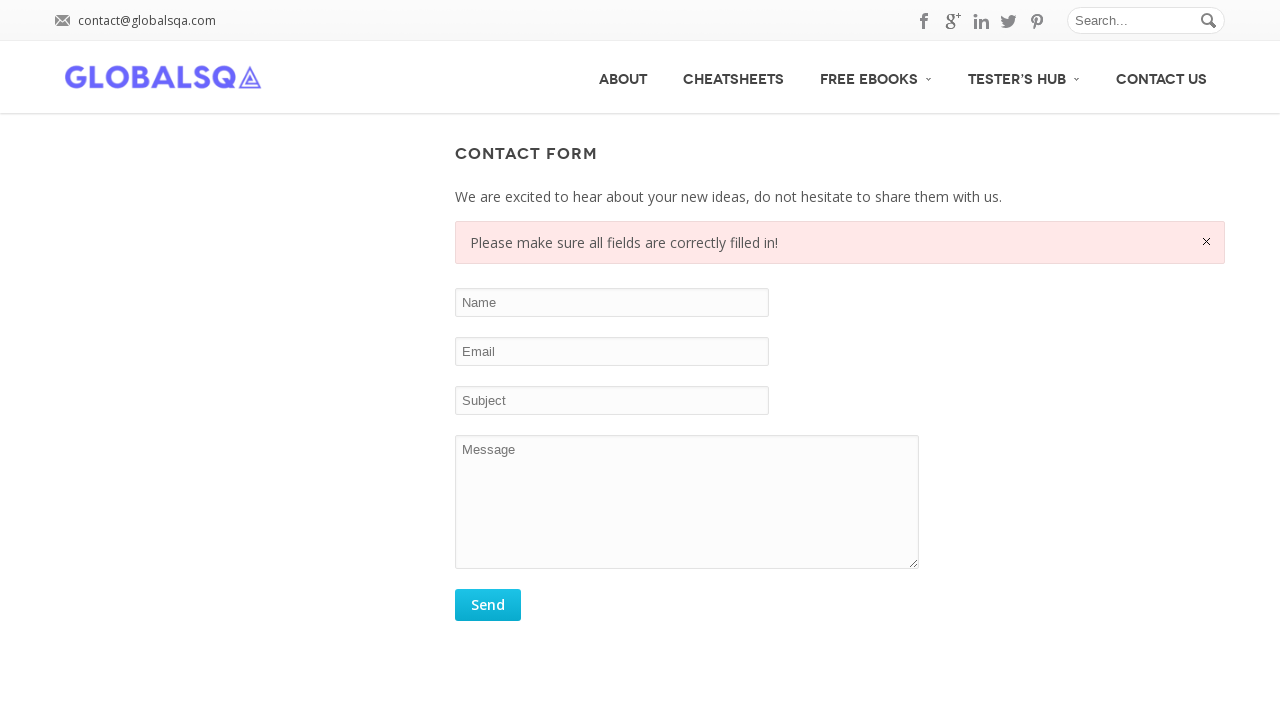